Tests checkbox interactions by clicking on checkboxes to toggle their state

Starting URL: http://the-internet.herokuapp.com/checkboxes

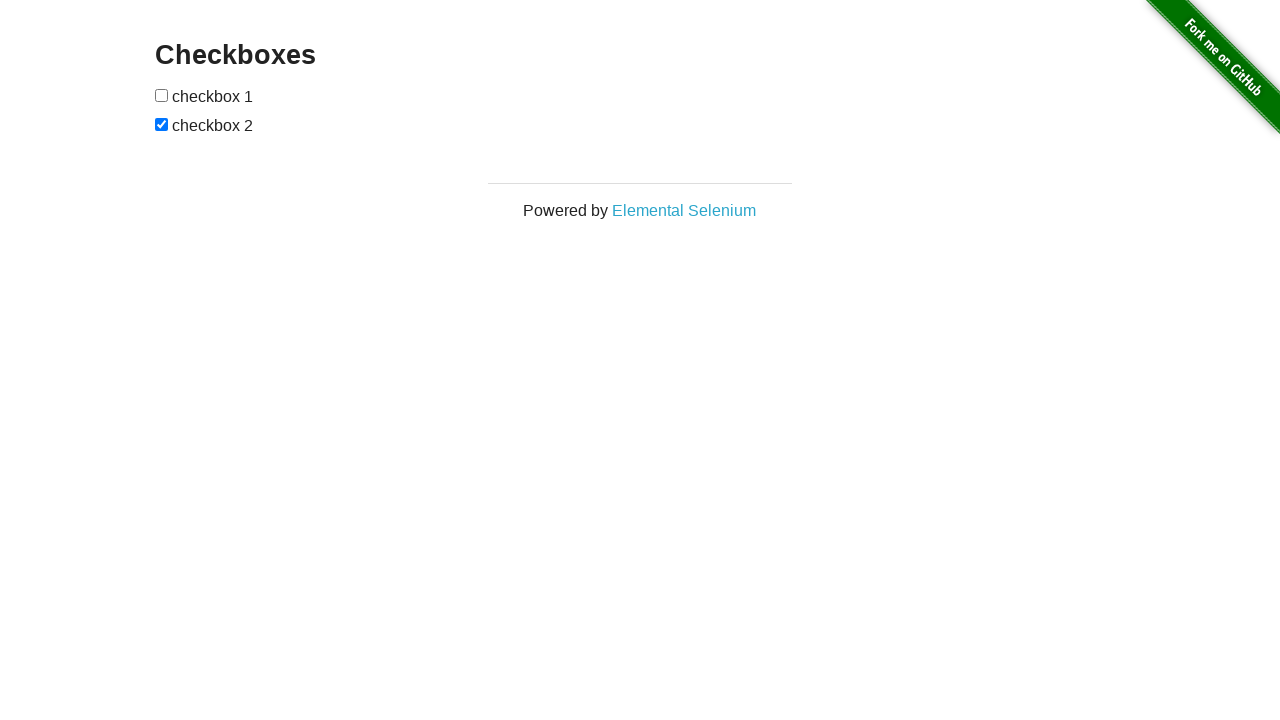

Located all checkboxes on the page
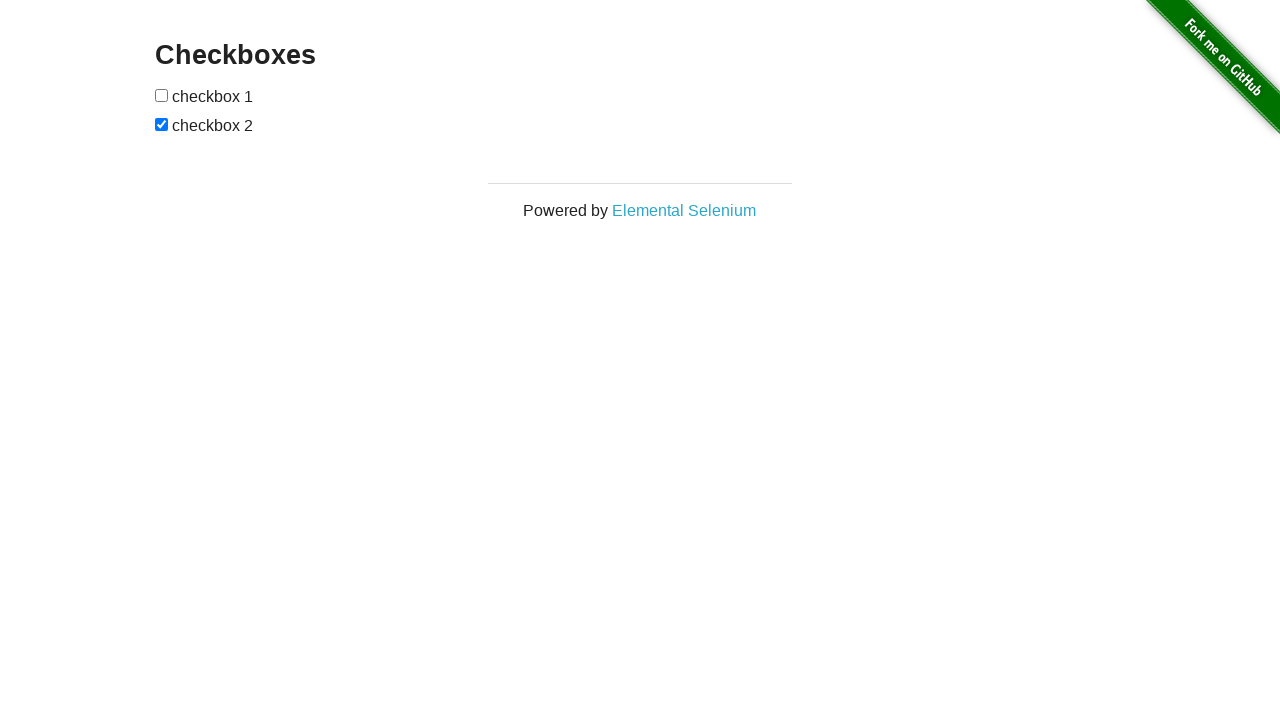

Clicked first checkbox to toggle its state at (162, 95) on input[type='checkbox'] >> nth=0
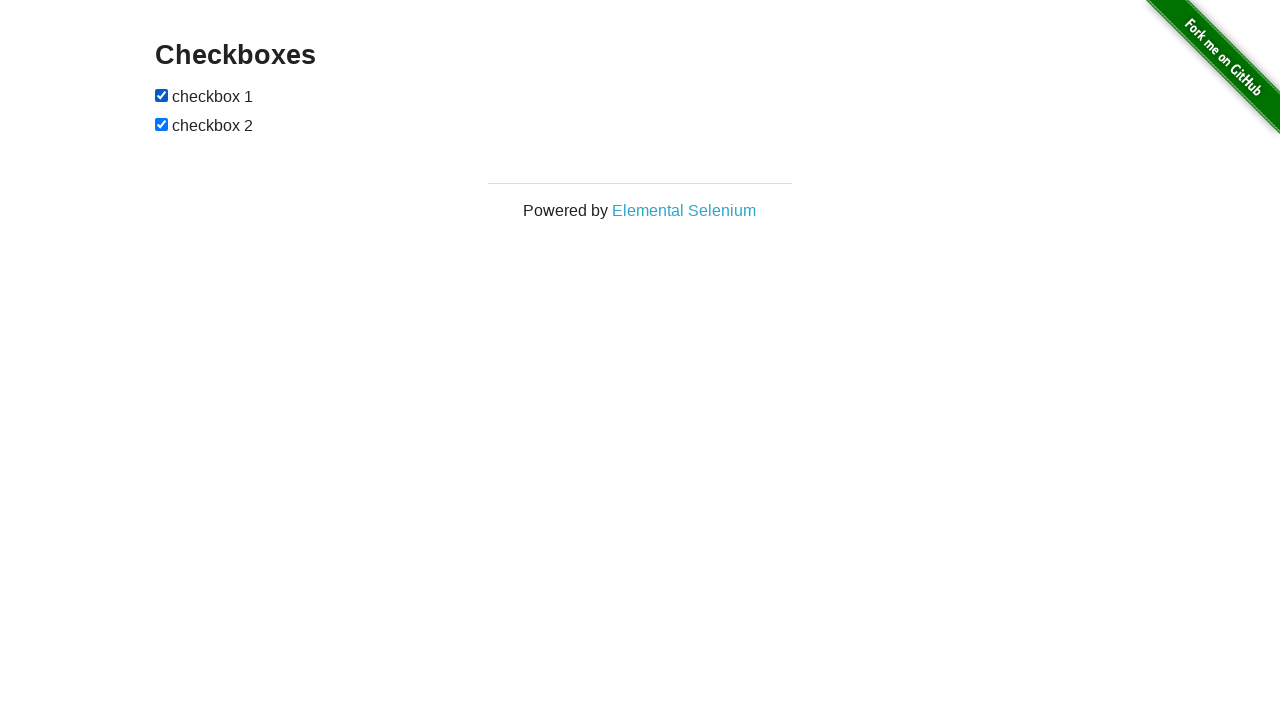

Clicked second checkbox to toggle its state at (162, 124) on input[type='checkbox'] >> nth=1
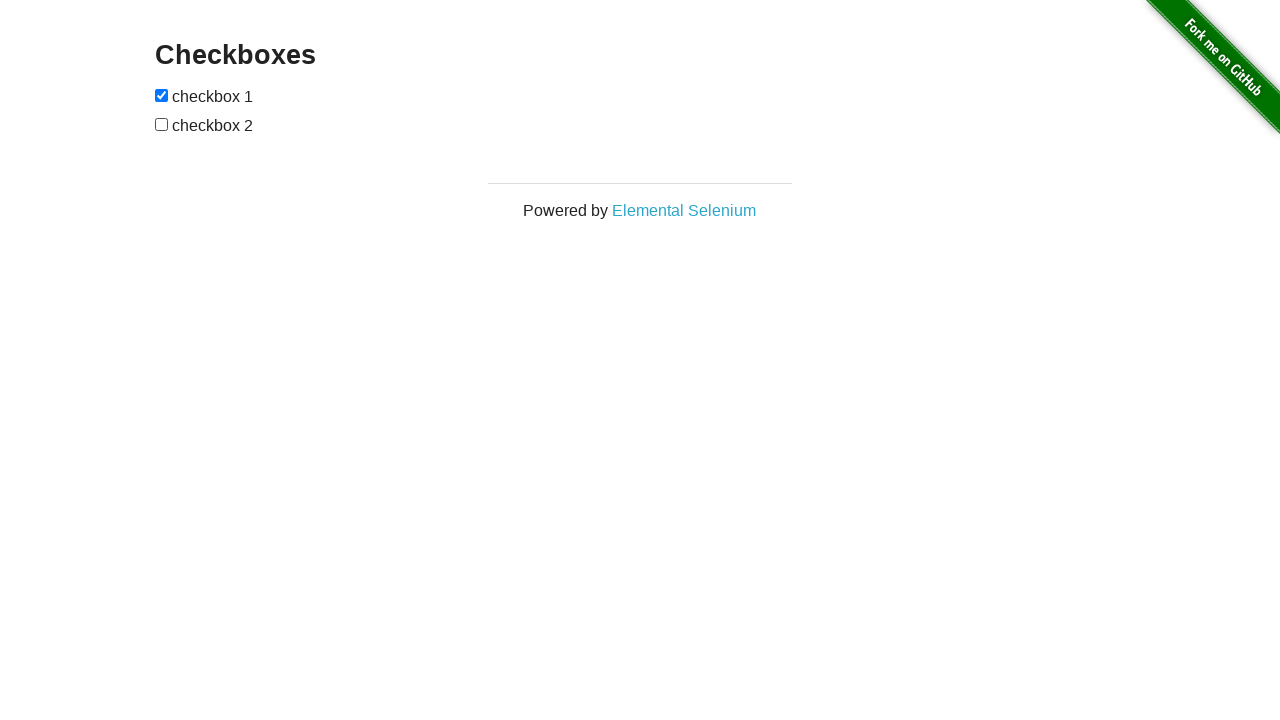

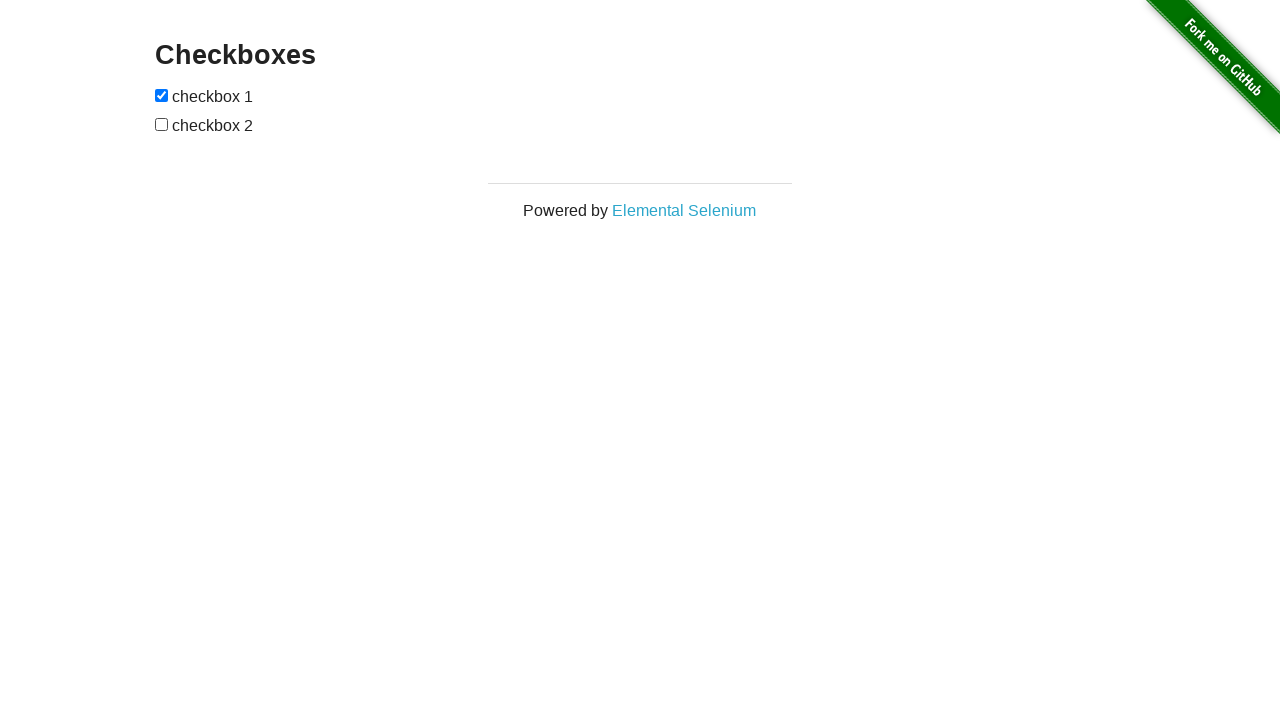